Tests the ISS historical tracker by entering a date/time to look up the International Space Station's position and retrieving the latitude and longitude values

Starting URL: http://www.isstracker.com/historical

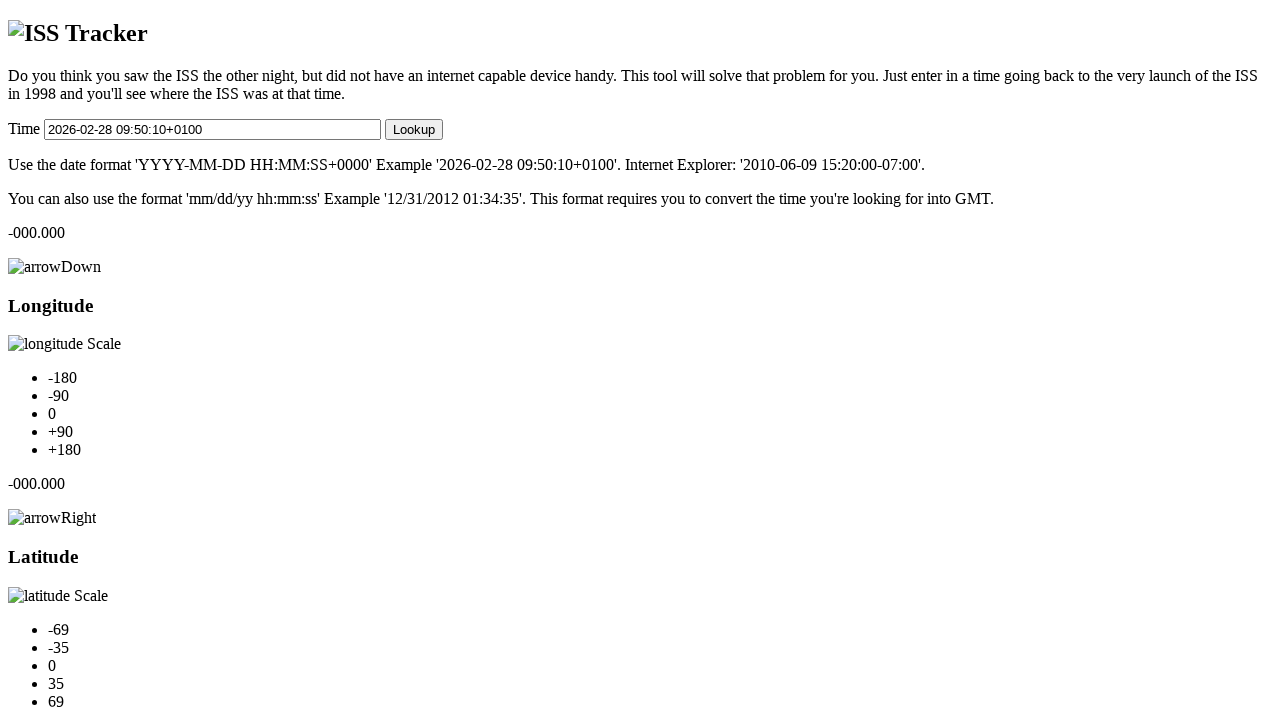

Filled historical date/time search form with '2024-03-15 14:30:00' on #historicalDateTime
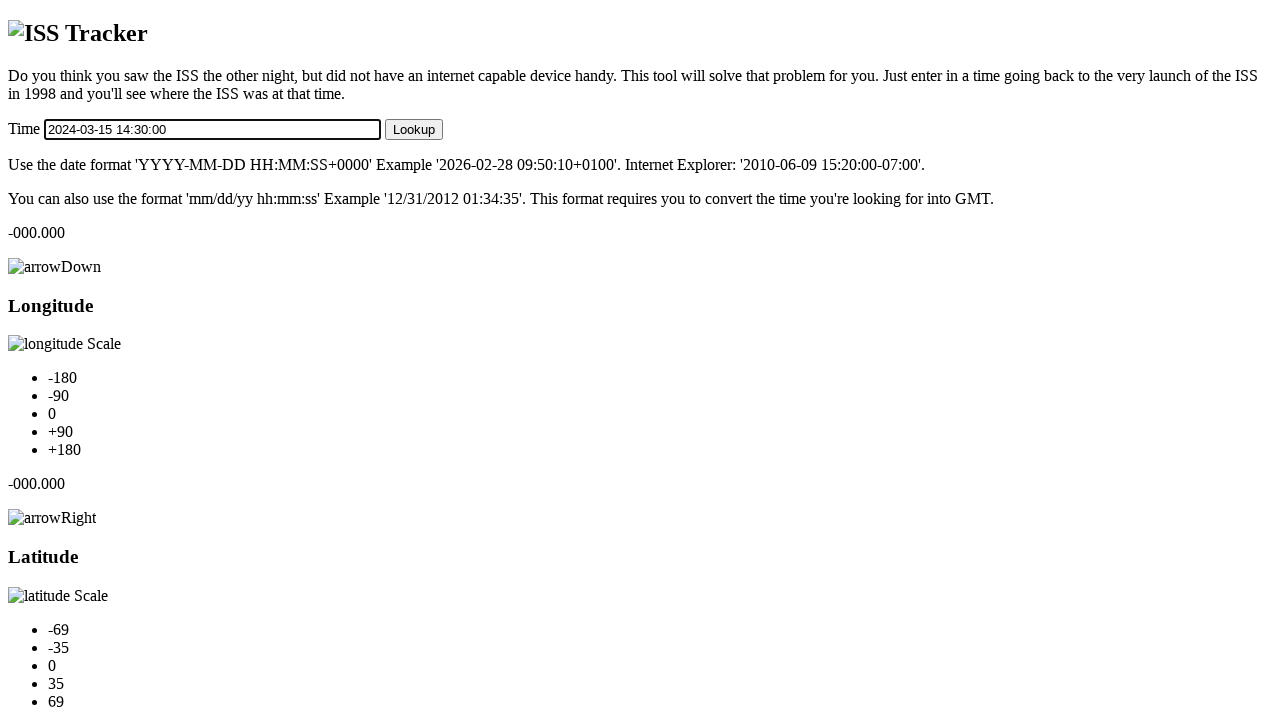

Clicked submit button to look up ISS position at (414, 129) on #submitLookup
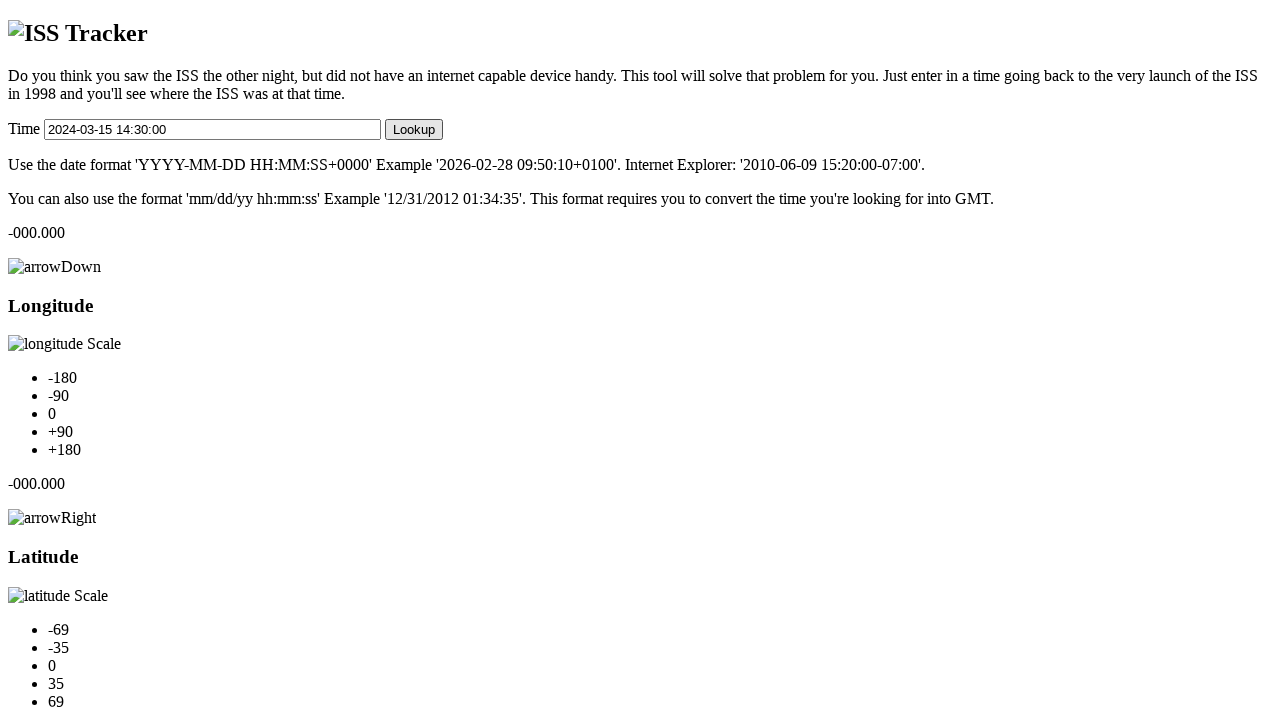

Latitude value element loaded
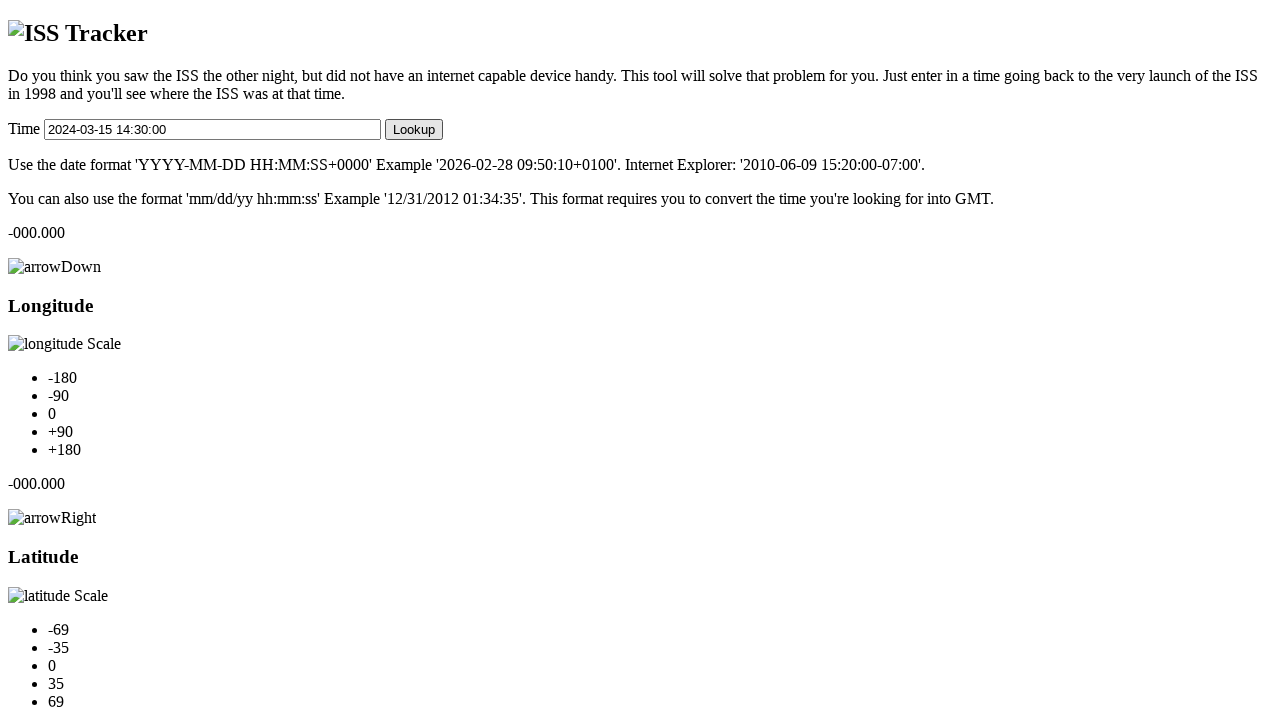

Longitude value element loaded
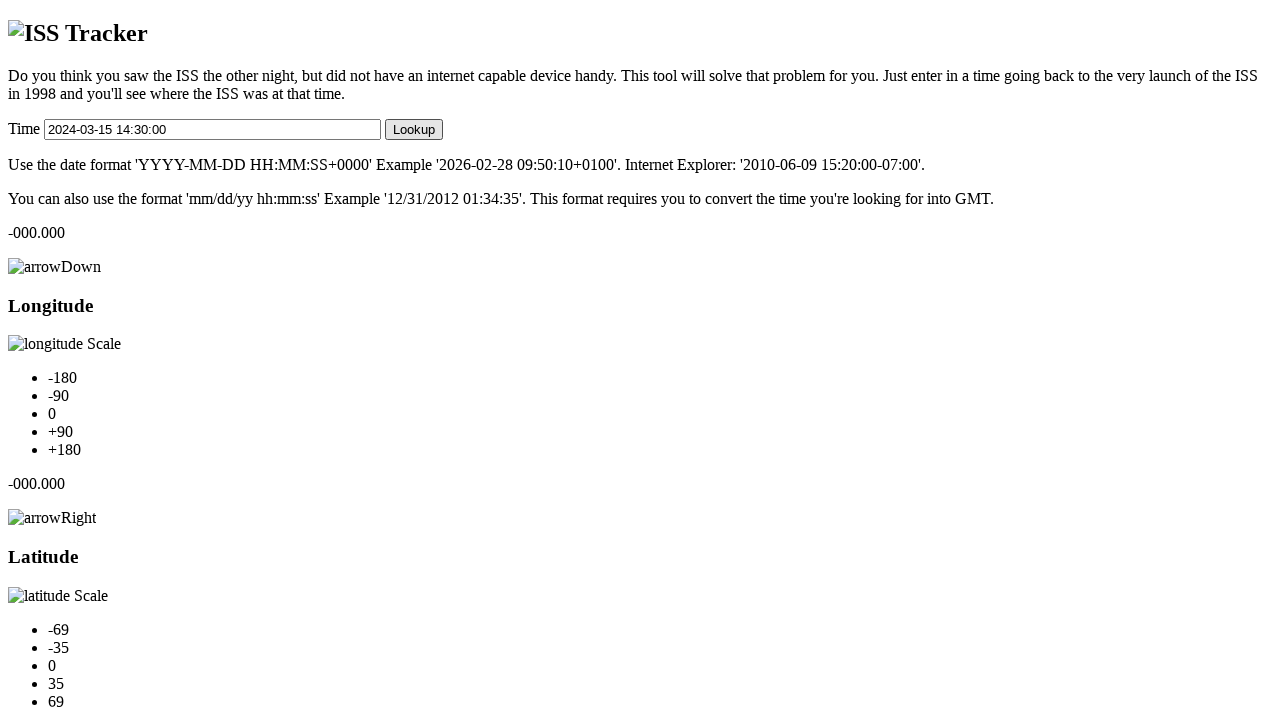

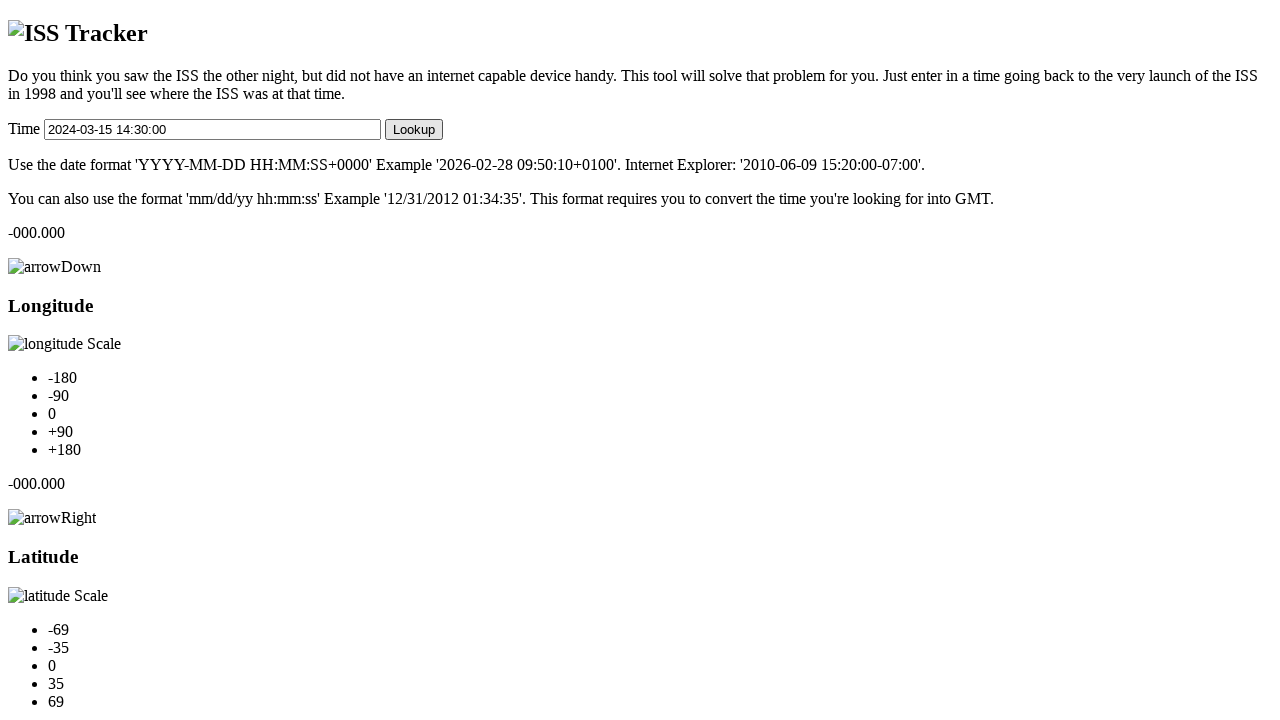